Tests drag and drop functionality by dragging column A and dropping it onto column B

Starting URL: https://the-internet.herokuapp.com/drag_and_drop

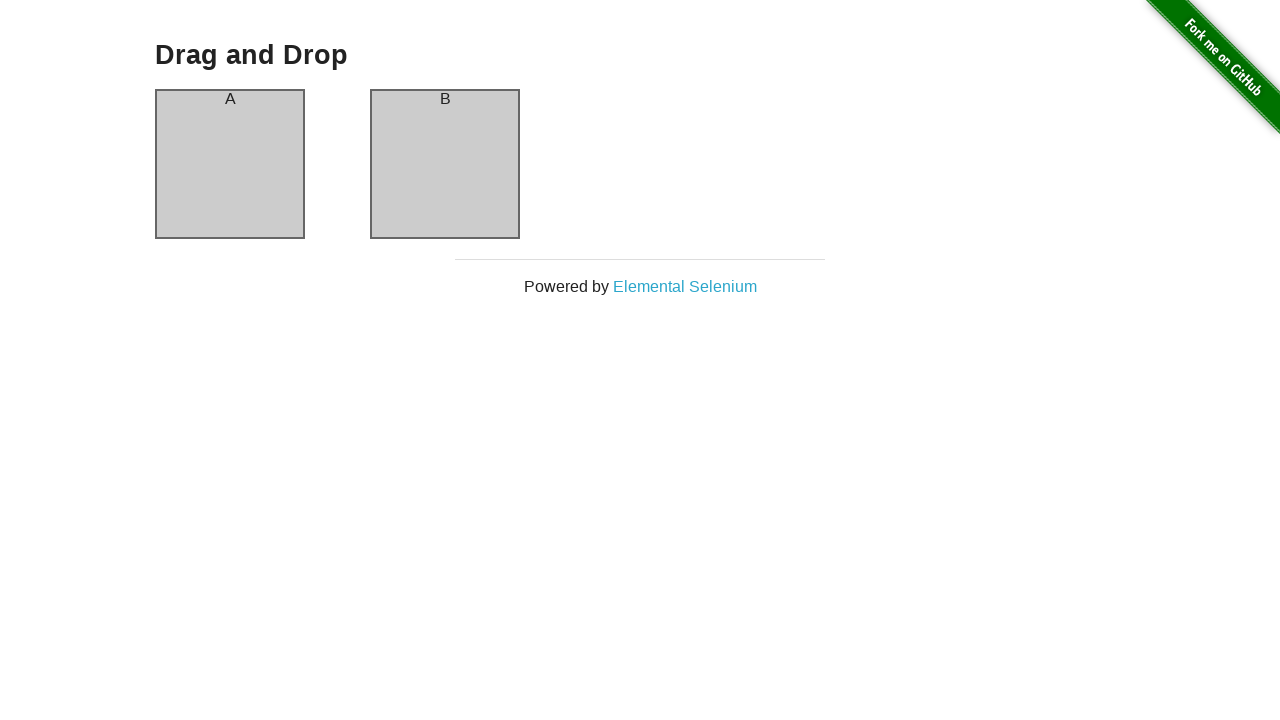

Located column A element
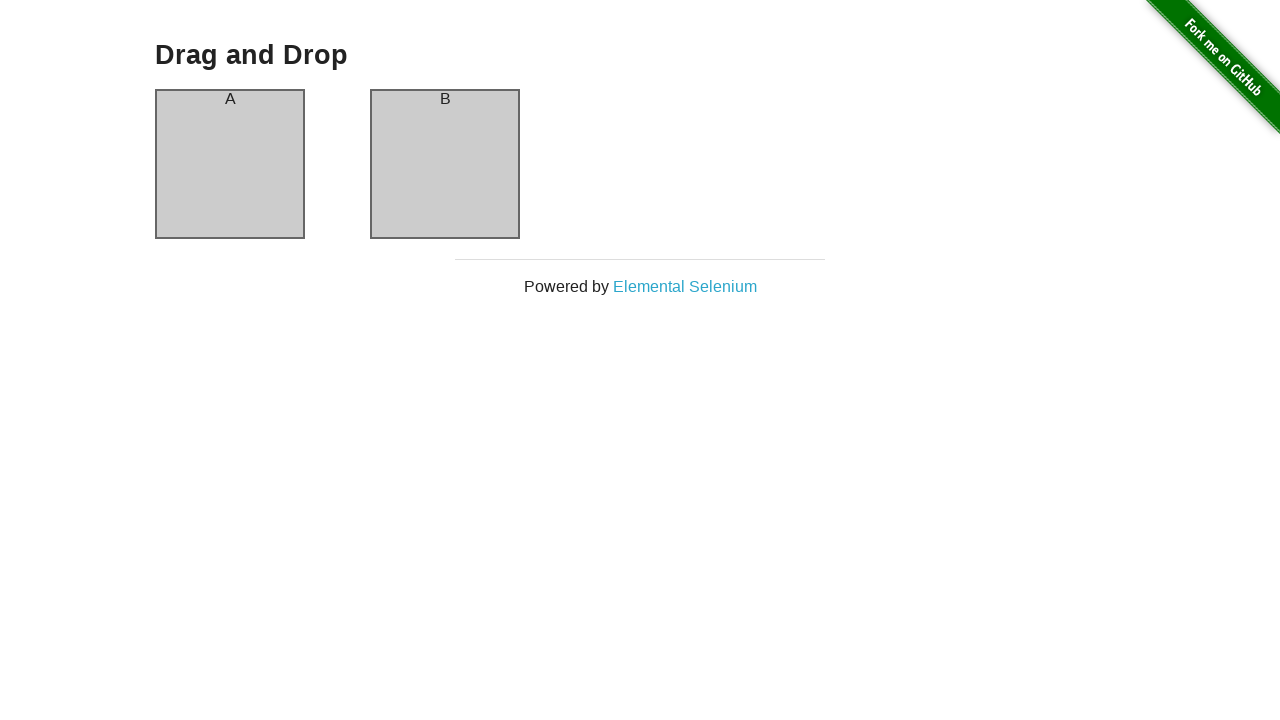

Located column B element
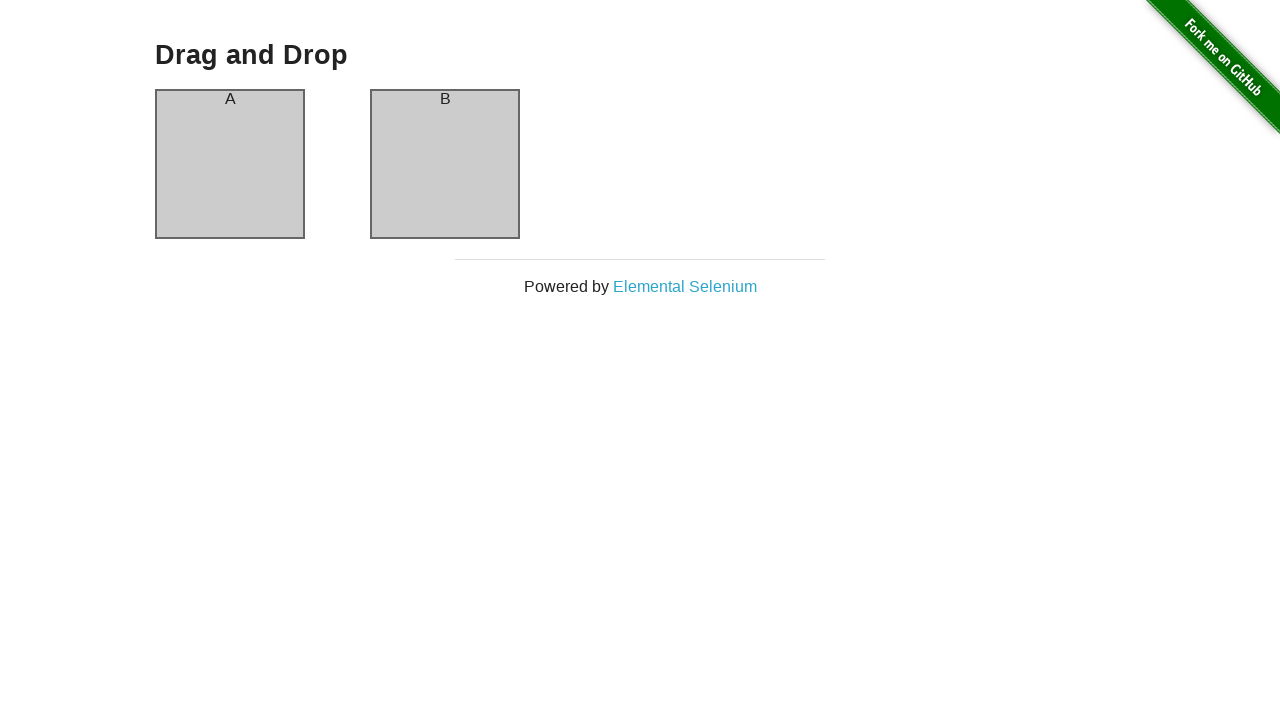

Dragged column A and dropped it onto column B at (445, 164)
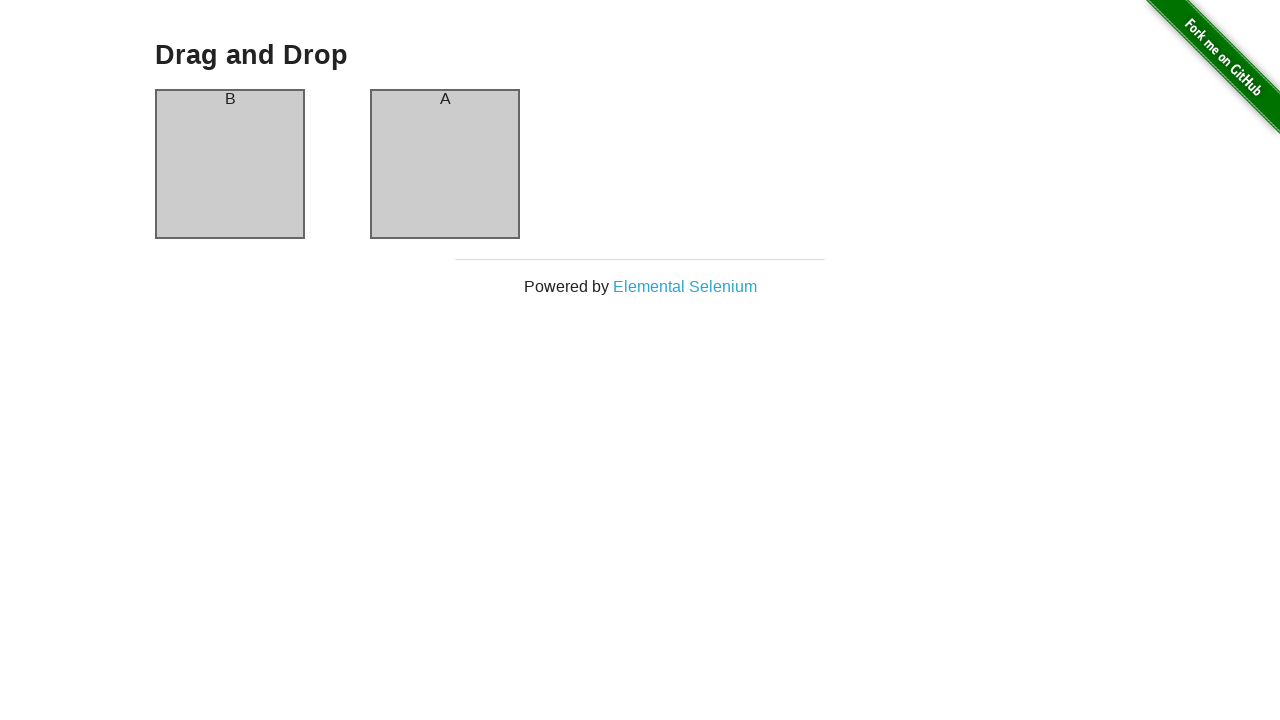

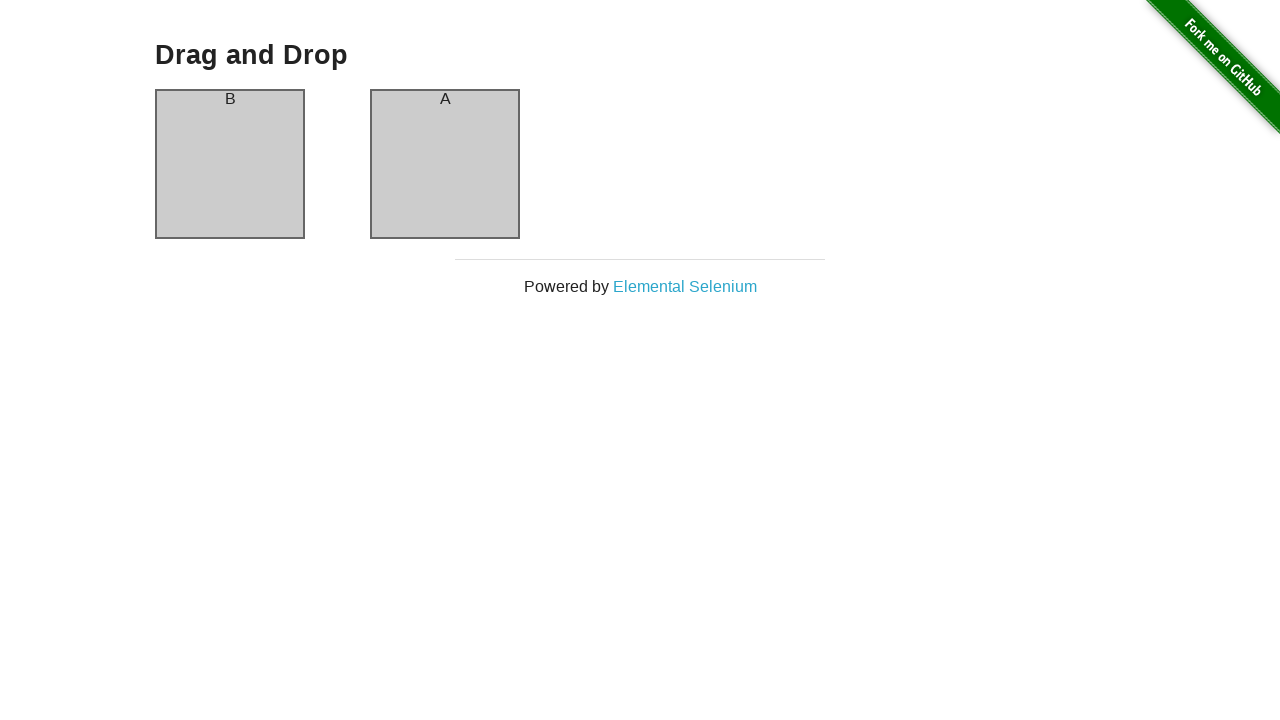